Tests a text box form by filling in user name, email, current address, and permanent address fields, then submitting the form

Starting URL: https://demoqa.com/text-box

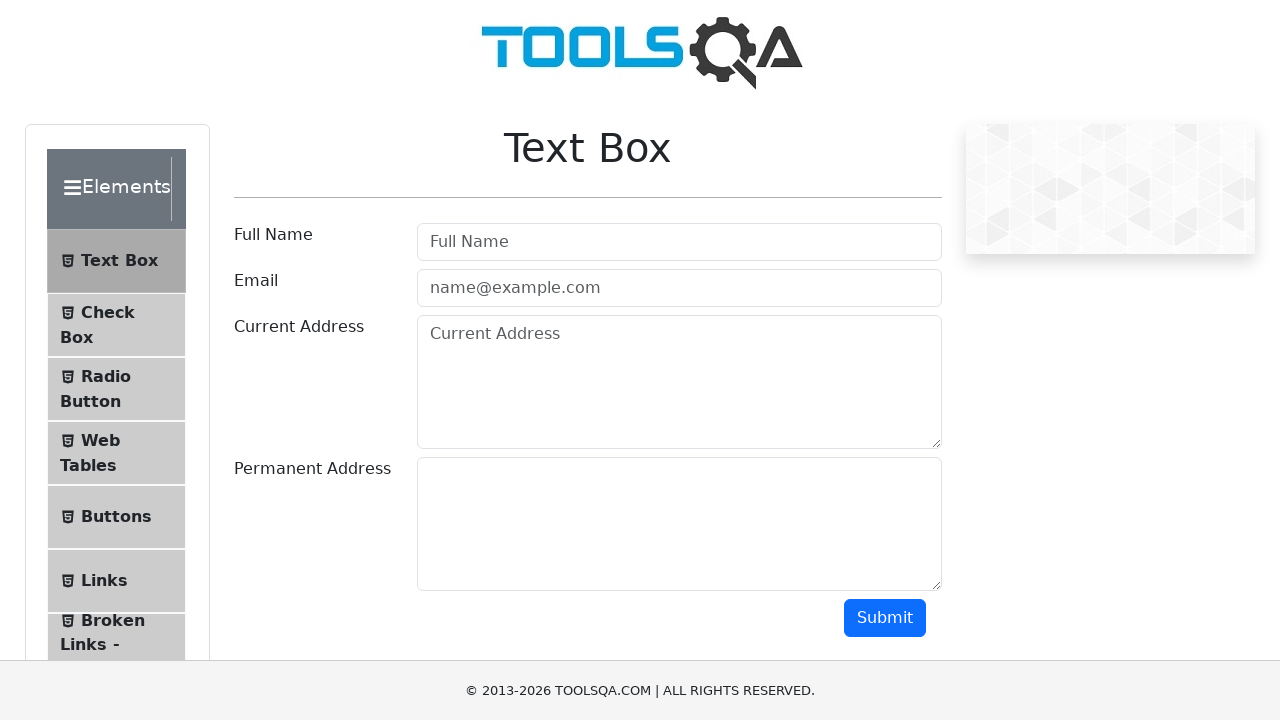

Clicked on user name field at (679, 242) on #userName
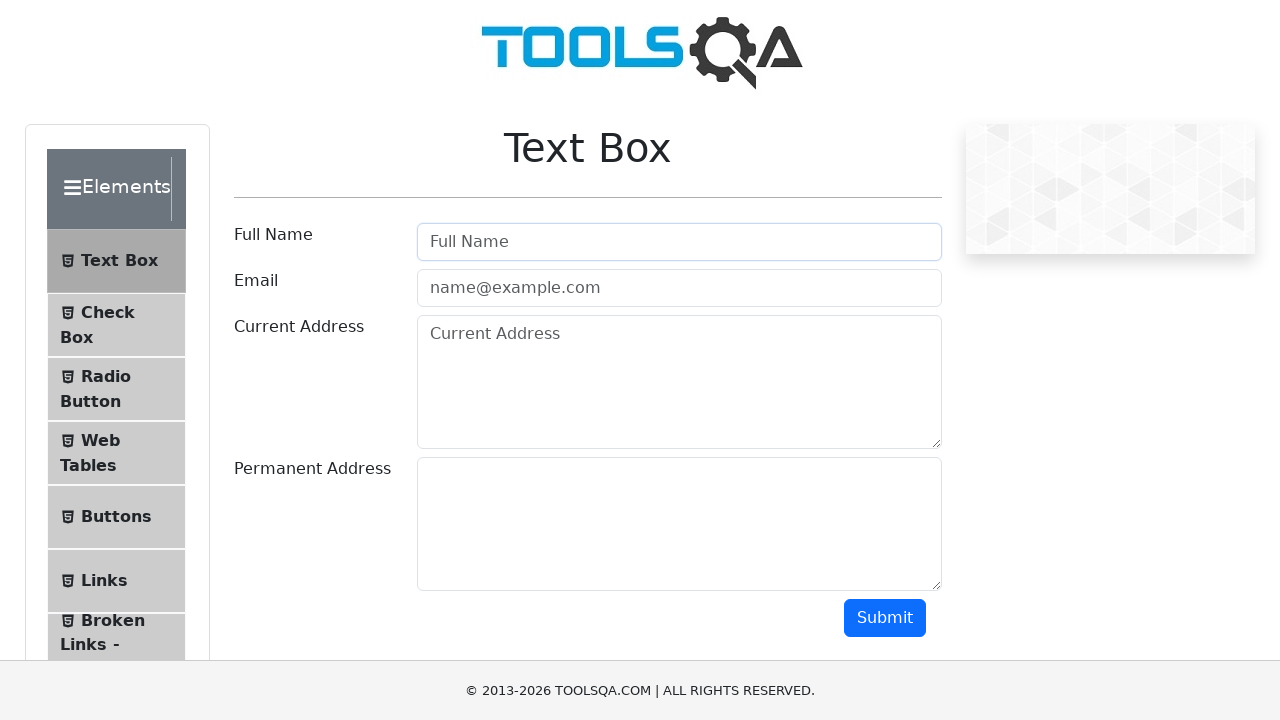

Filled user name field with 'Marcus' on #userName
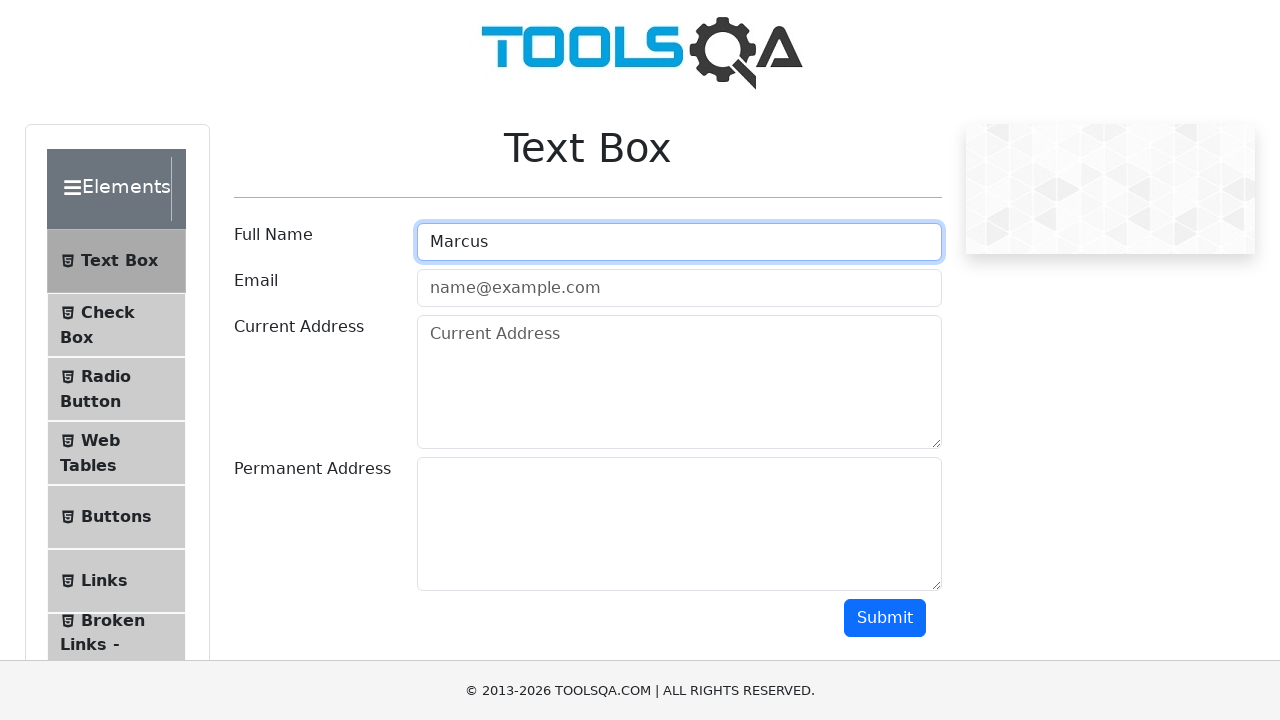

Clicked on email field at (679, 288) on #userEmail
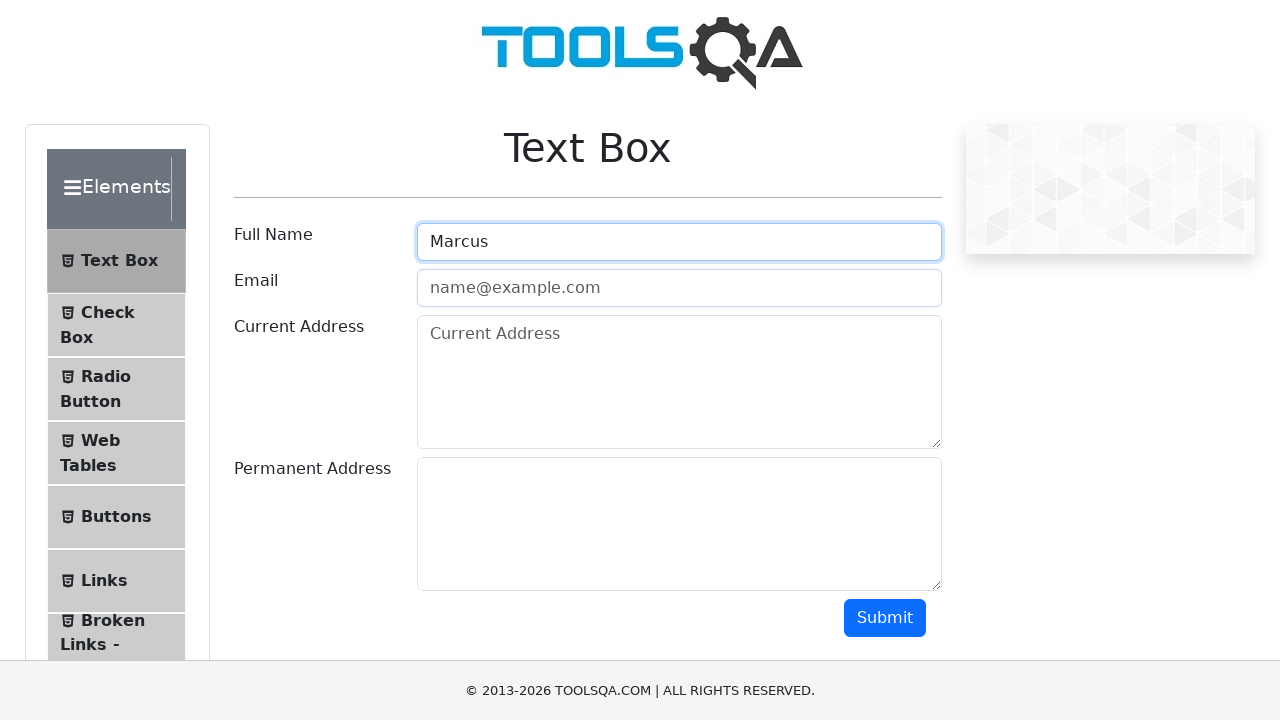

Filled email field with 'marcus.johnson@example.com' on #userEmail
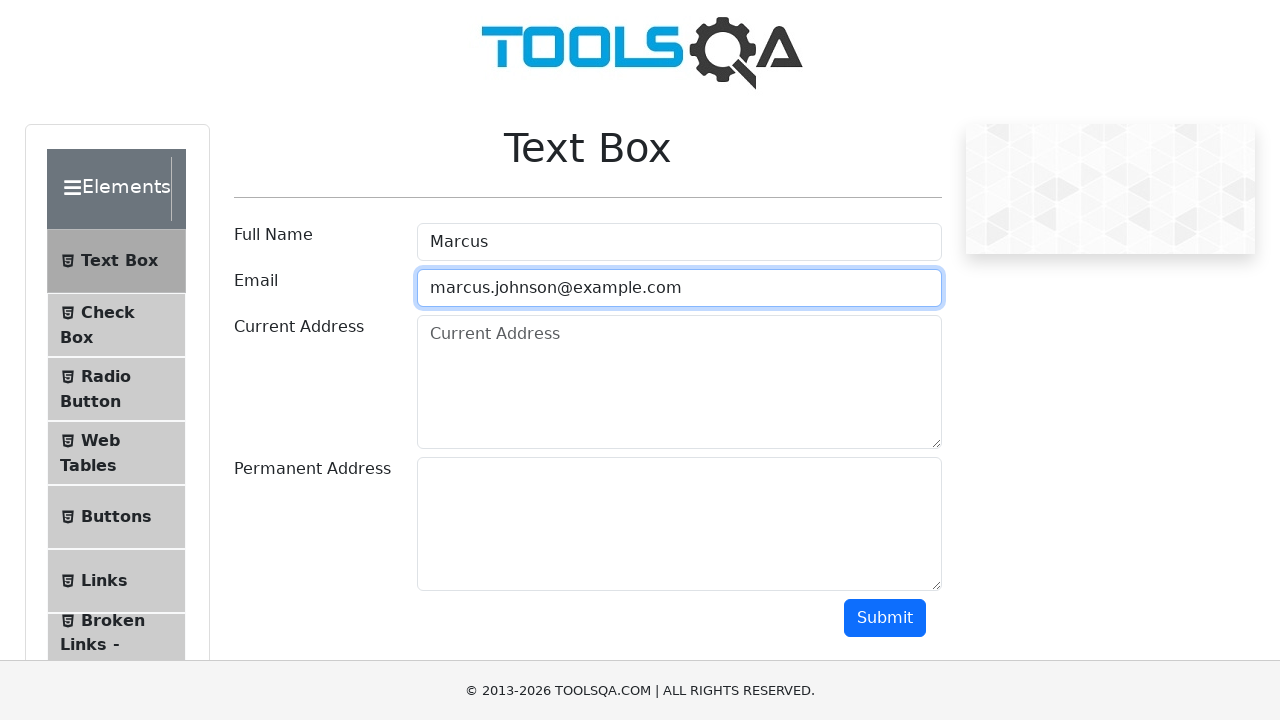

Clicked on current address field at (679, 382) on #currentAddress
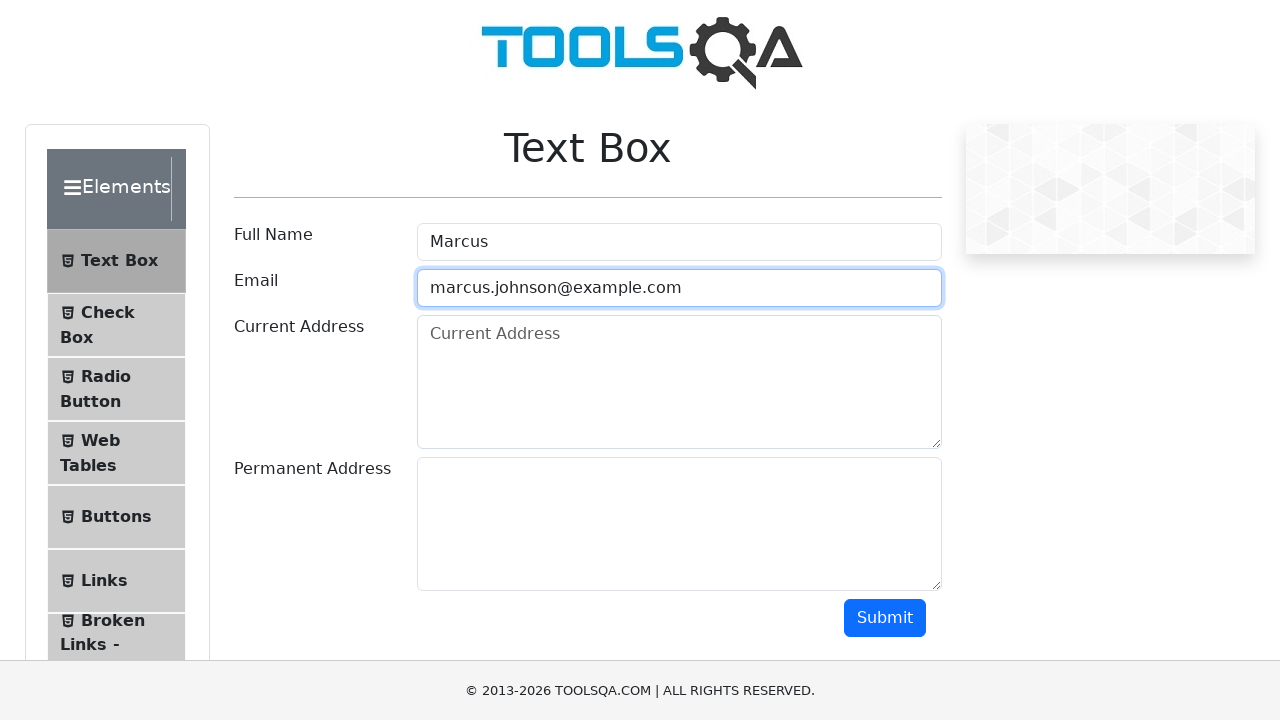

Filled current address field with '742 Evergreen Terrace, Springfield, IL 62704' on #currentAddress
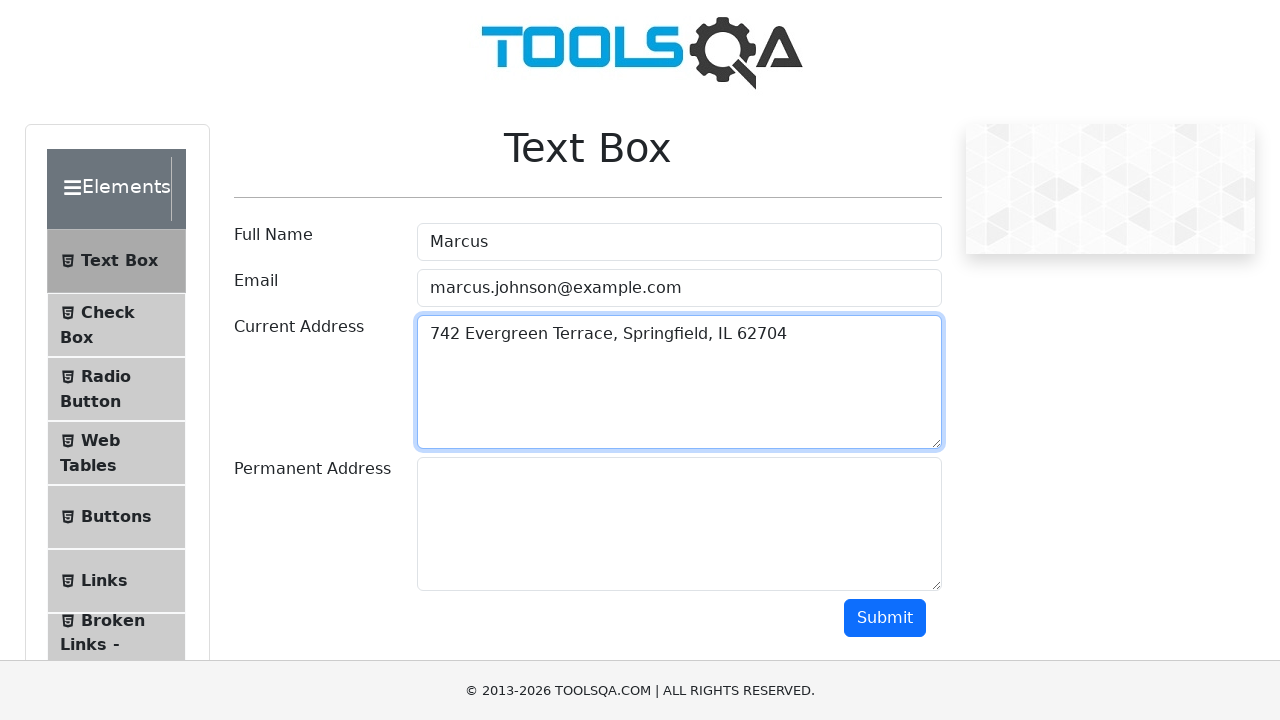

Clicked on permanent address field at (679, 524) on #permanentAddress
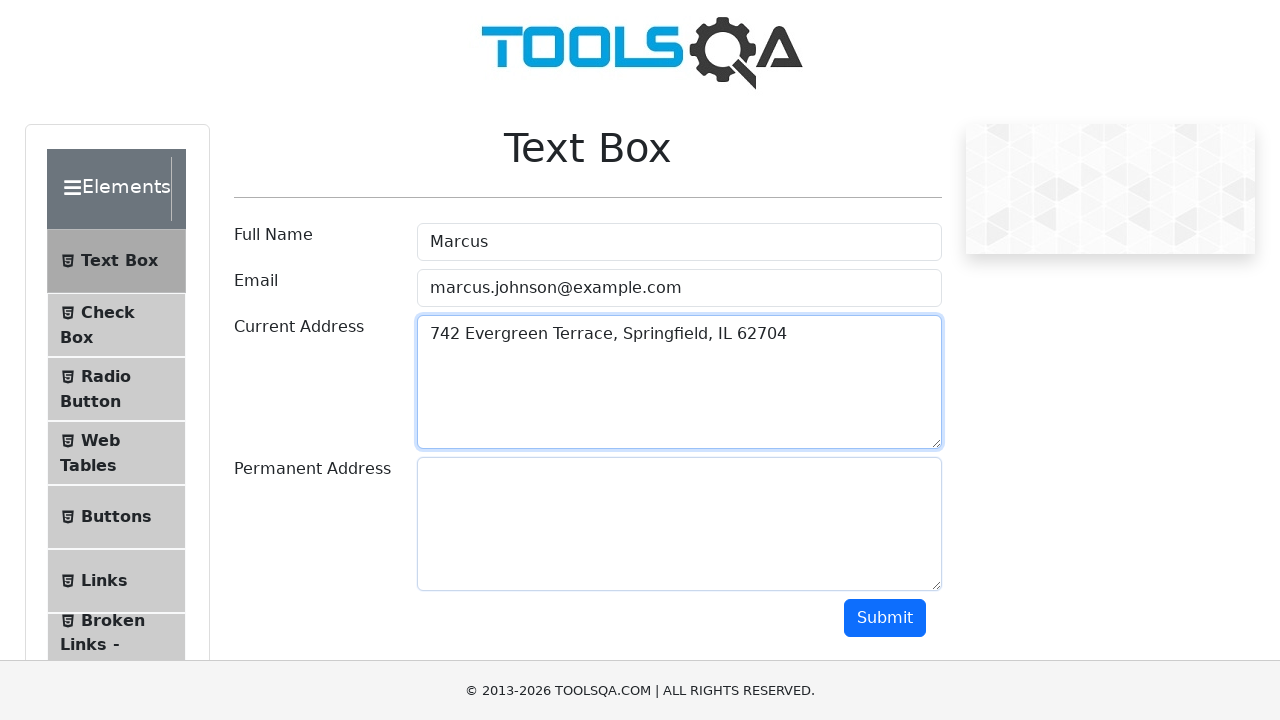

Filled permanent address field with '1600 Pennsylvania Avenue NW, Washington, DC 20500' on #permanentAddress
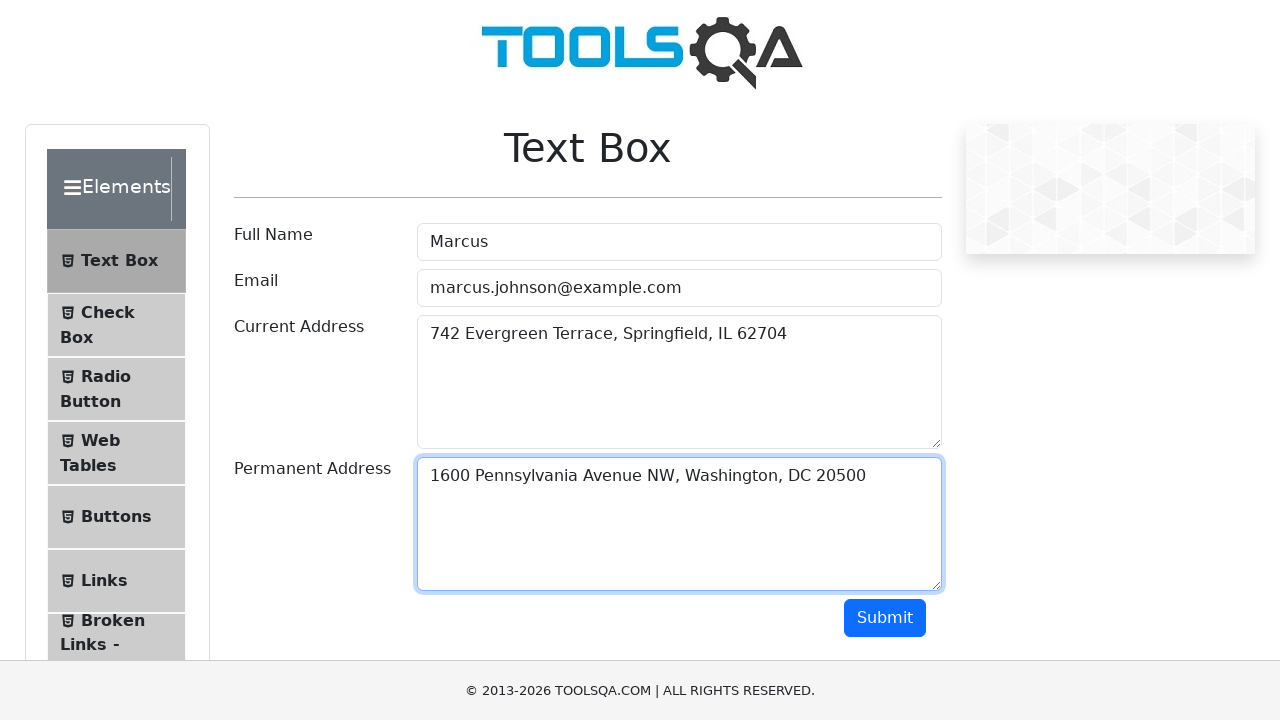

Clicked submit button to submit the form at (885, 618) on #submit
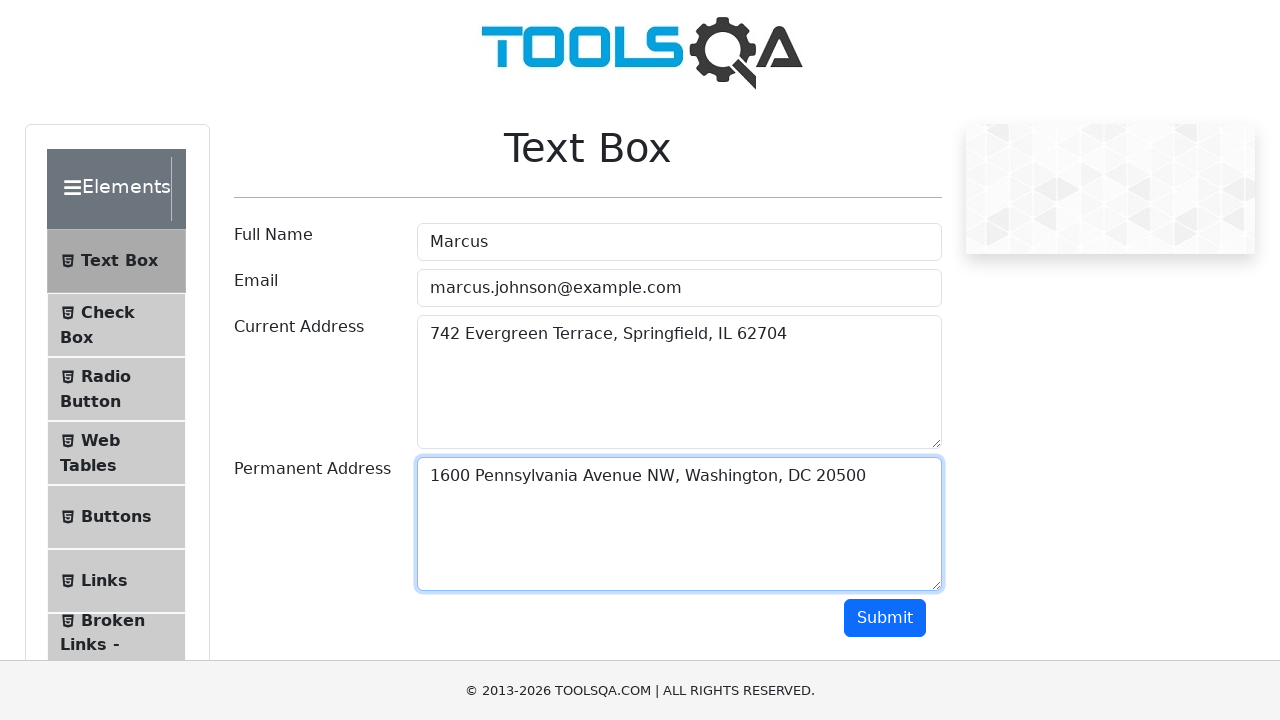

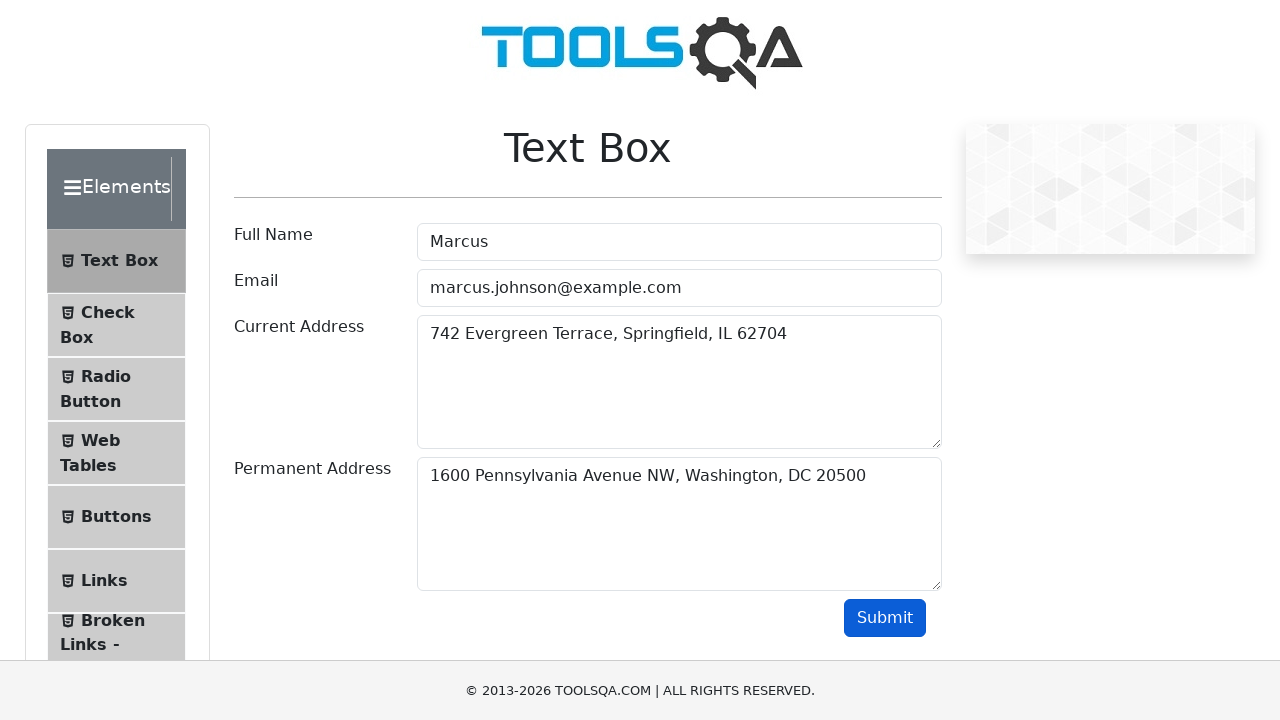